Tests checkbox selection, dropdown selection, alert handling, and text verification on an automation practice page

Starting URL: https://rahulshettyacademy.com/AutomationPractice/

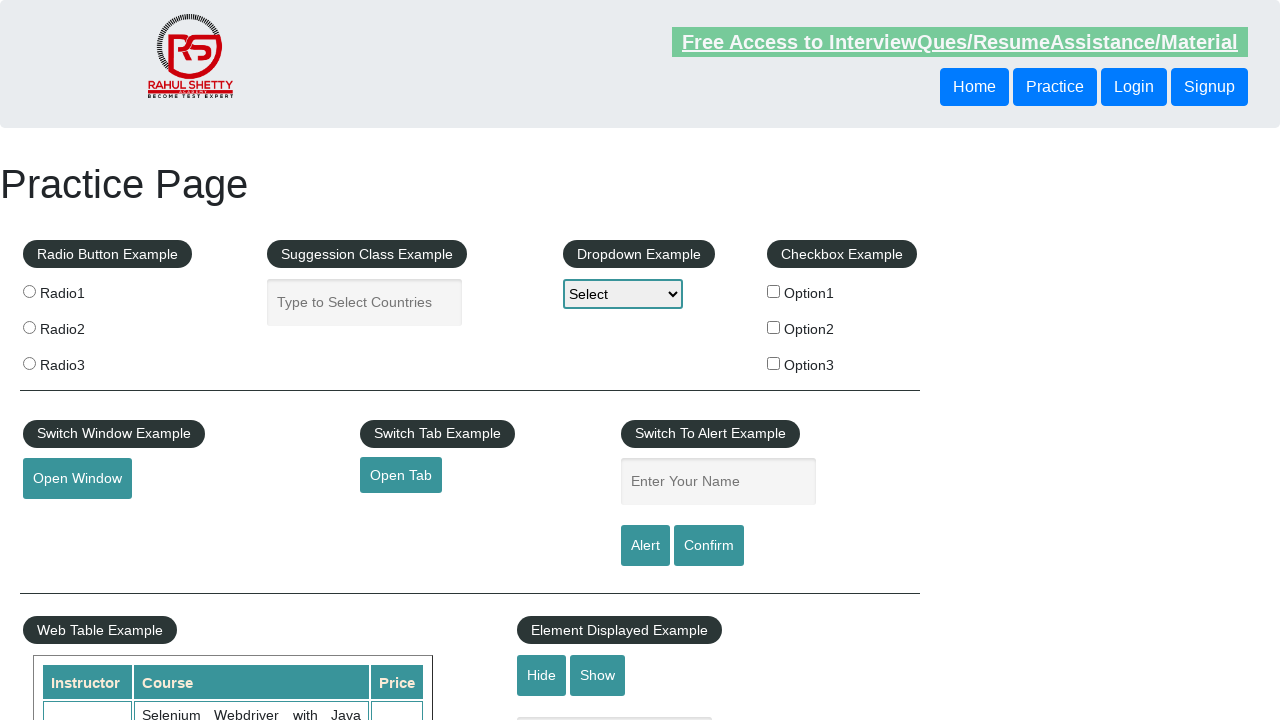

Clicked checkbox option 2 at (774, 327) on #checkBoxOption2
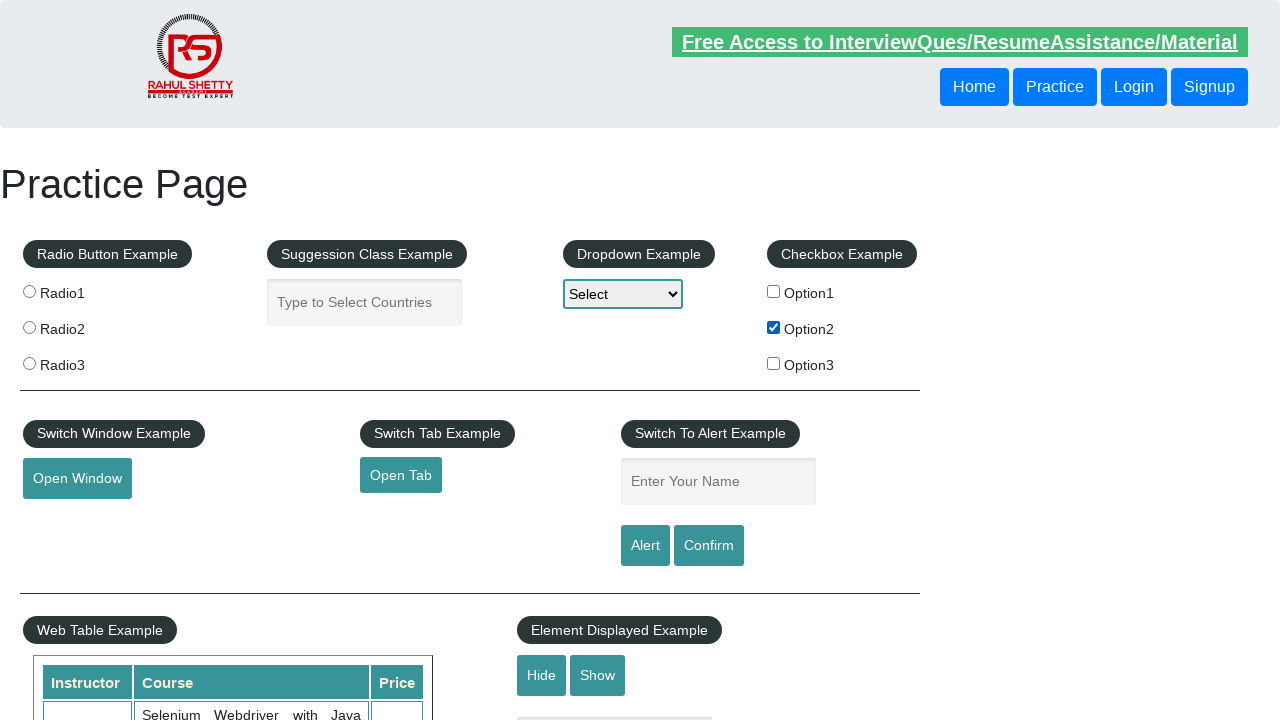

Retrieved text from third checkbox label
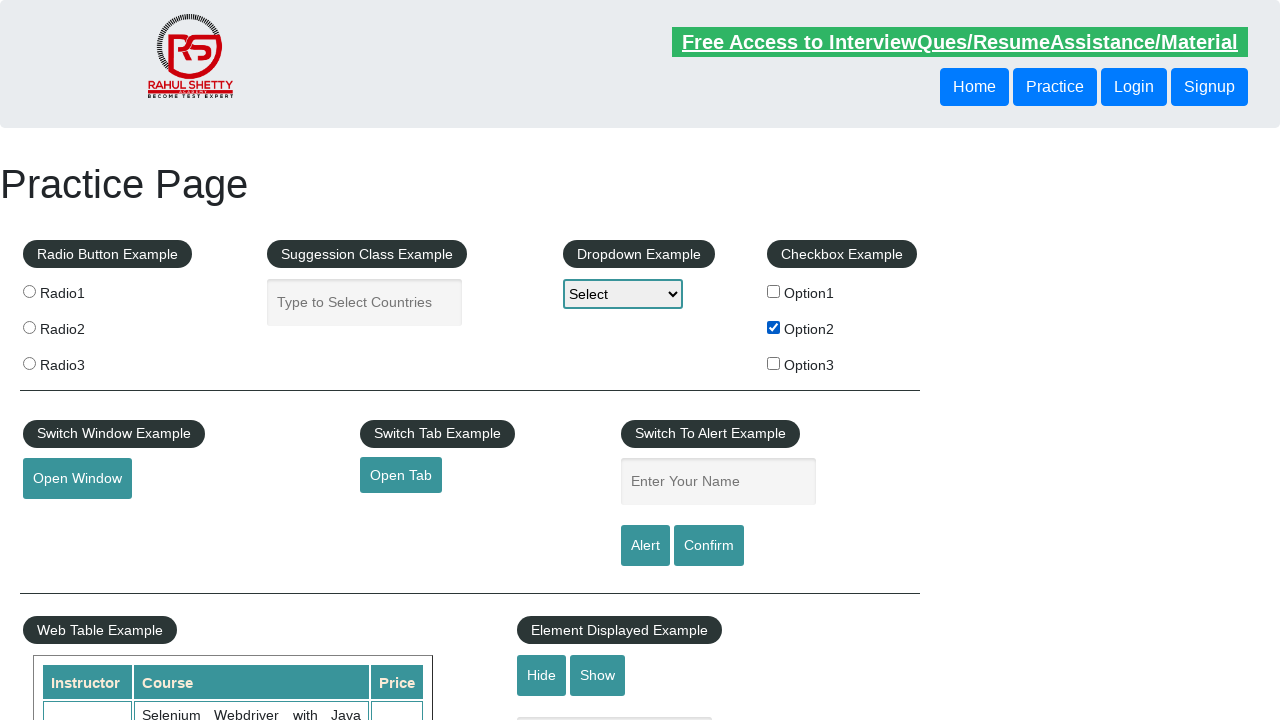

Selected dropdown option: Option3 on #dropdown-class-example
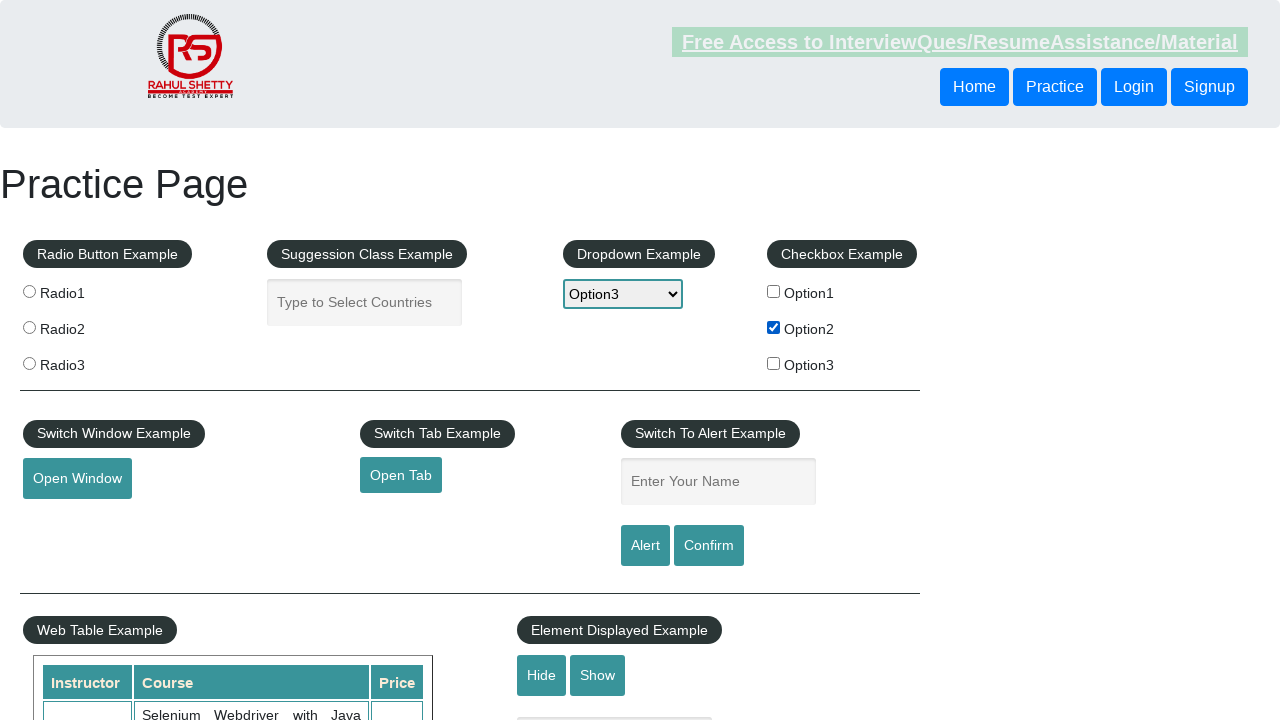

Filled name input field with: Option3 on //input[@placeholder='Enter Your Name']
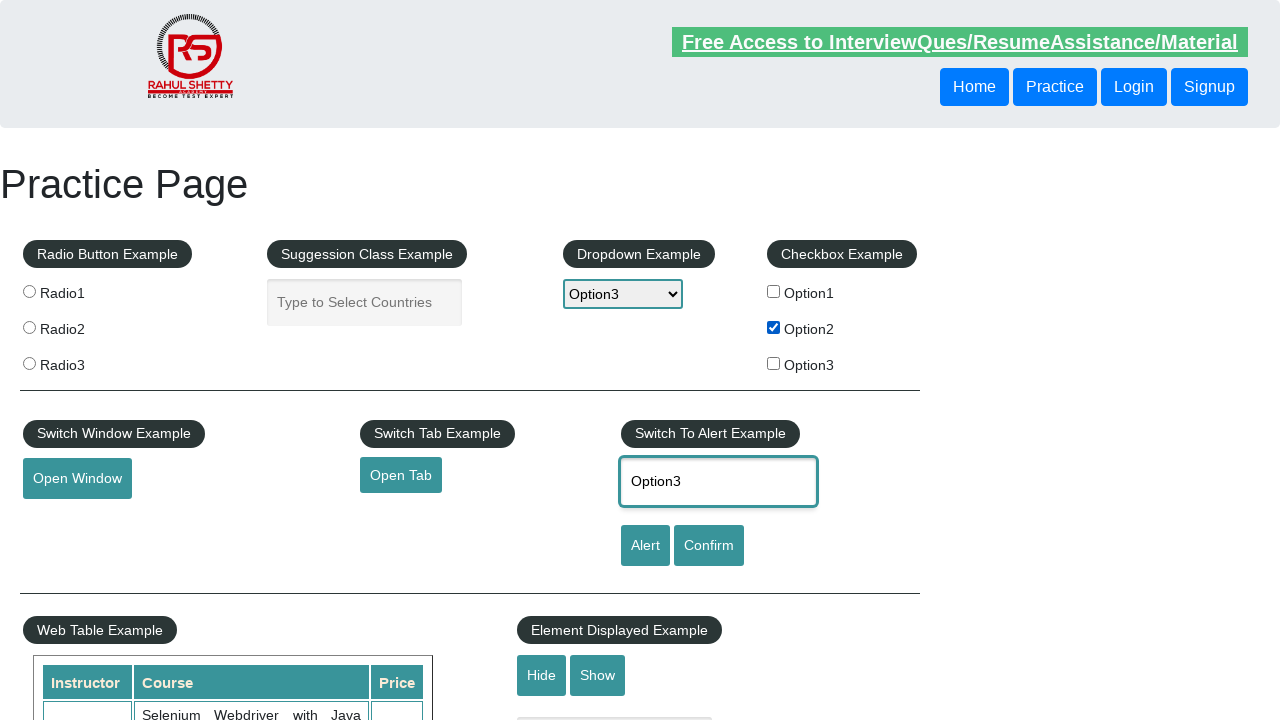

Clicked alert button at (645, 546) on #alertbtn
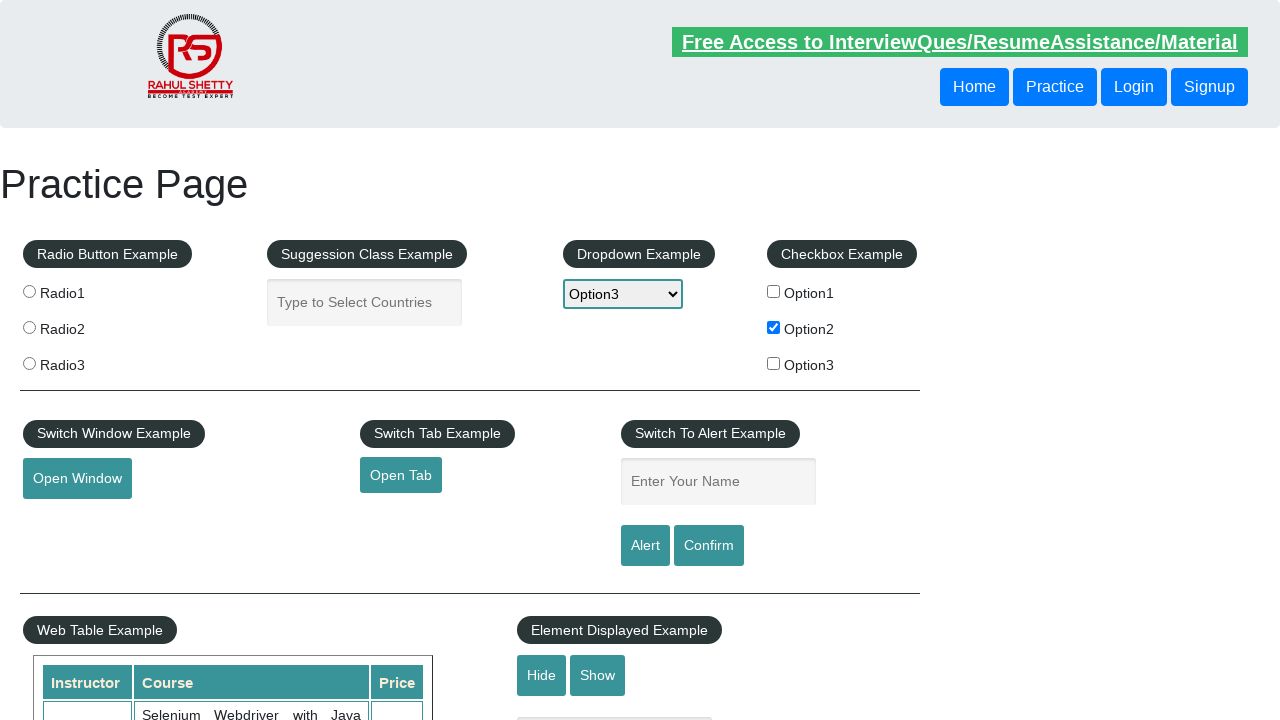

Set up alert dialog handler to accept dialogs
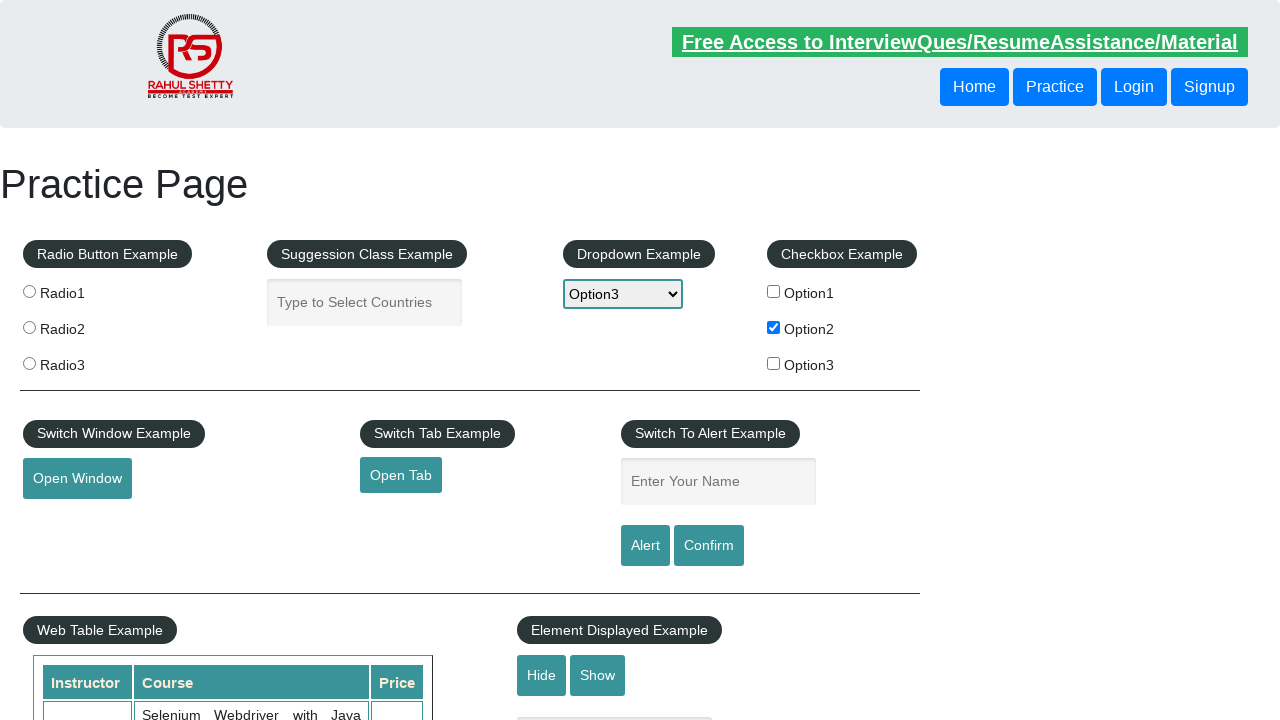

Clicked alert button again to trigger alert with handler active at (645, 546) on #alertbtn
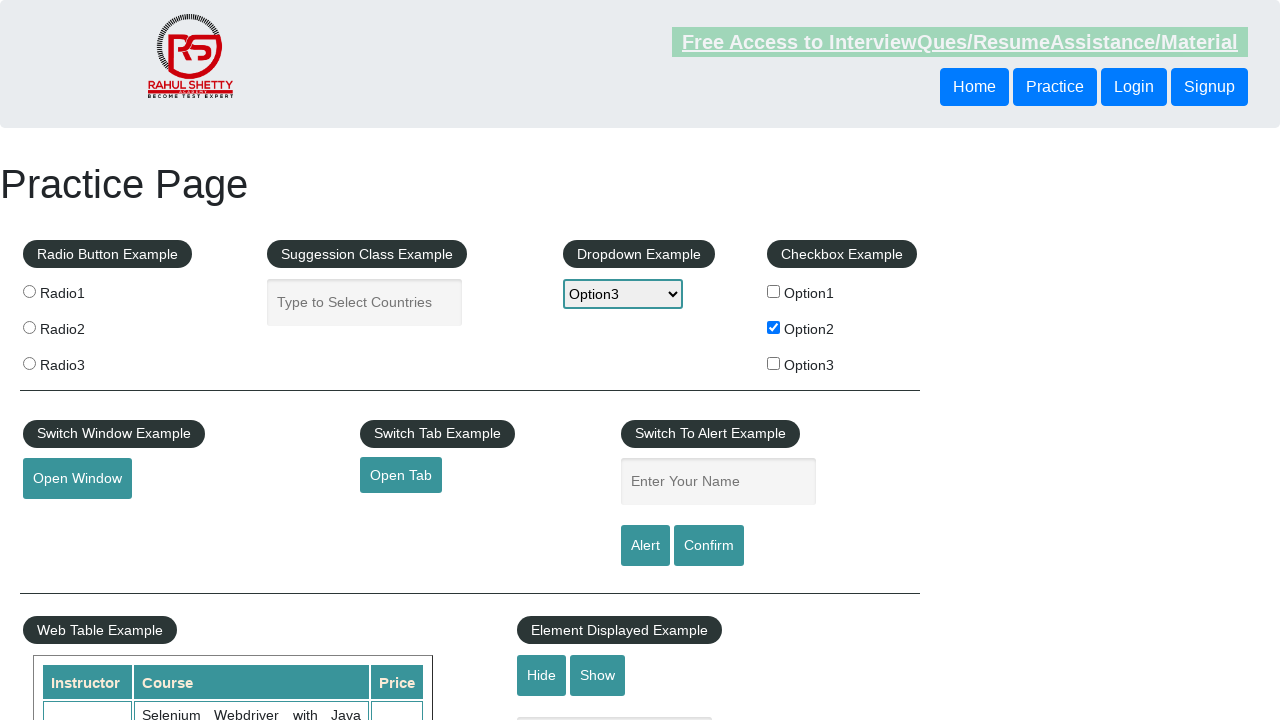

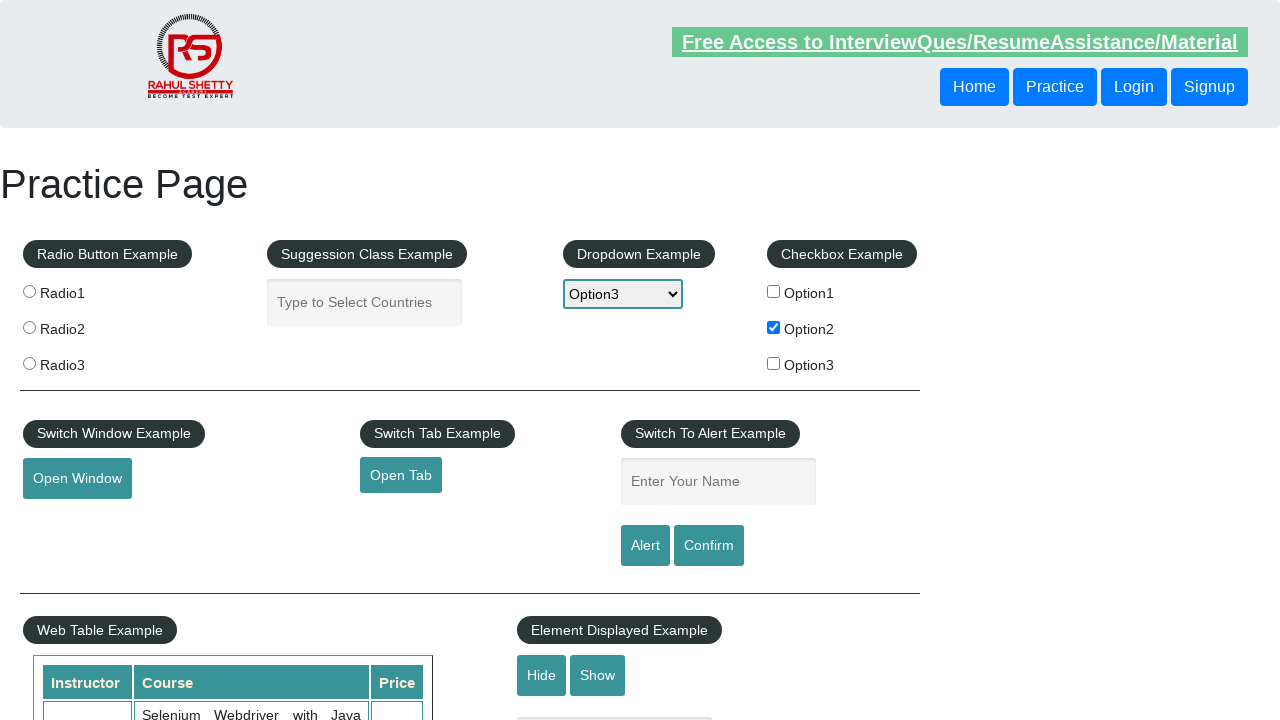